Tests the search functionality on Foxtrot (Ukrainian electronics retailer) by entering a search term, pressing Enter, and verifying that search results are displayed on the results page.

Starting URL: https://www.foxtrot.com.ua/

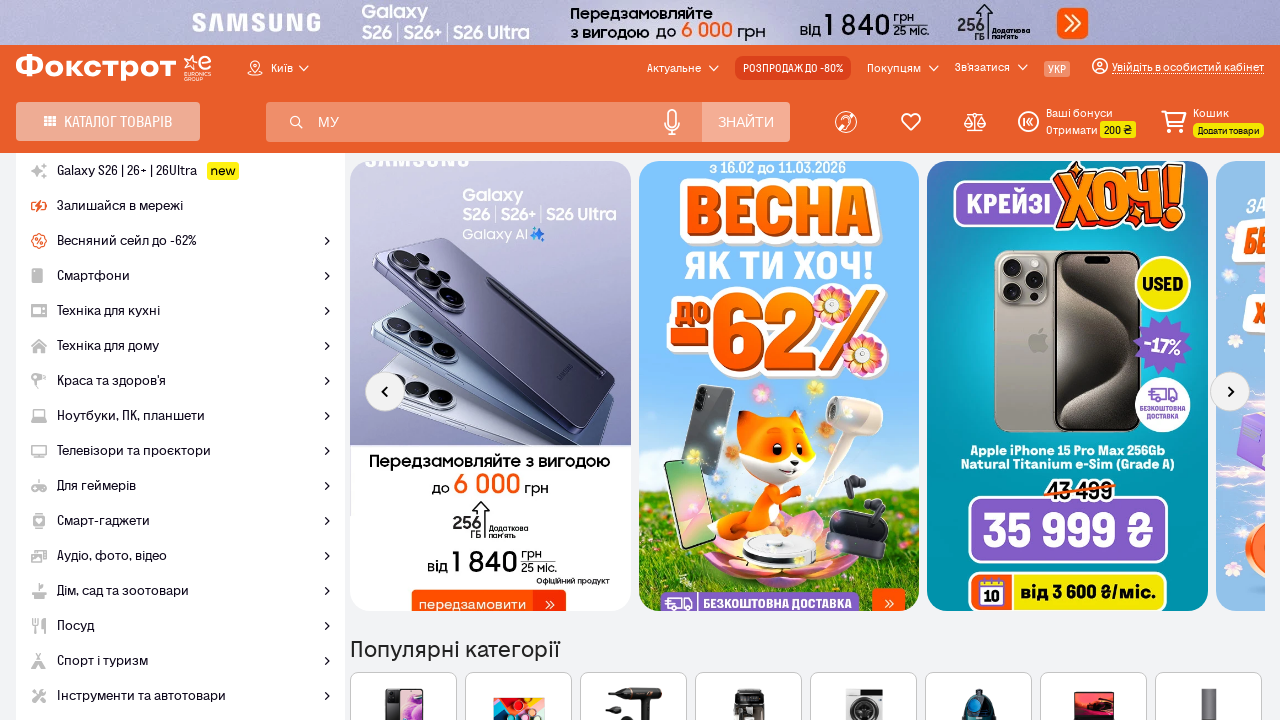

Filled search input with 'машина' on input[type='search']
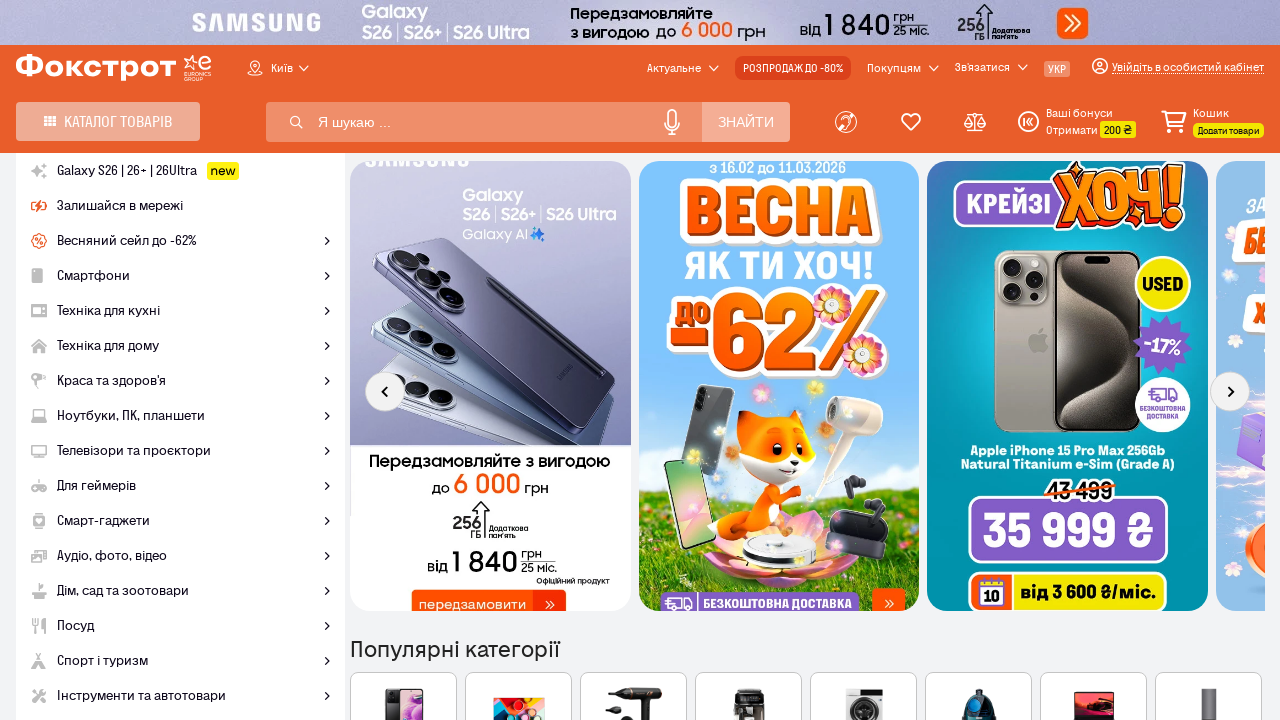

Pressed Enter to submit search query on input[type='search']
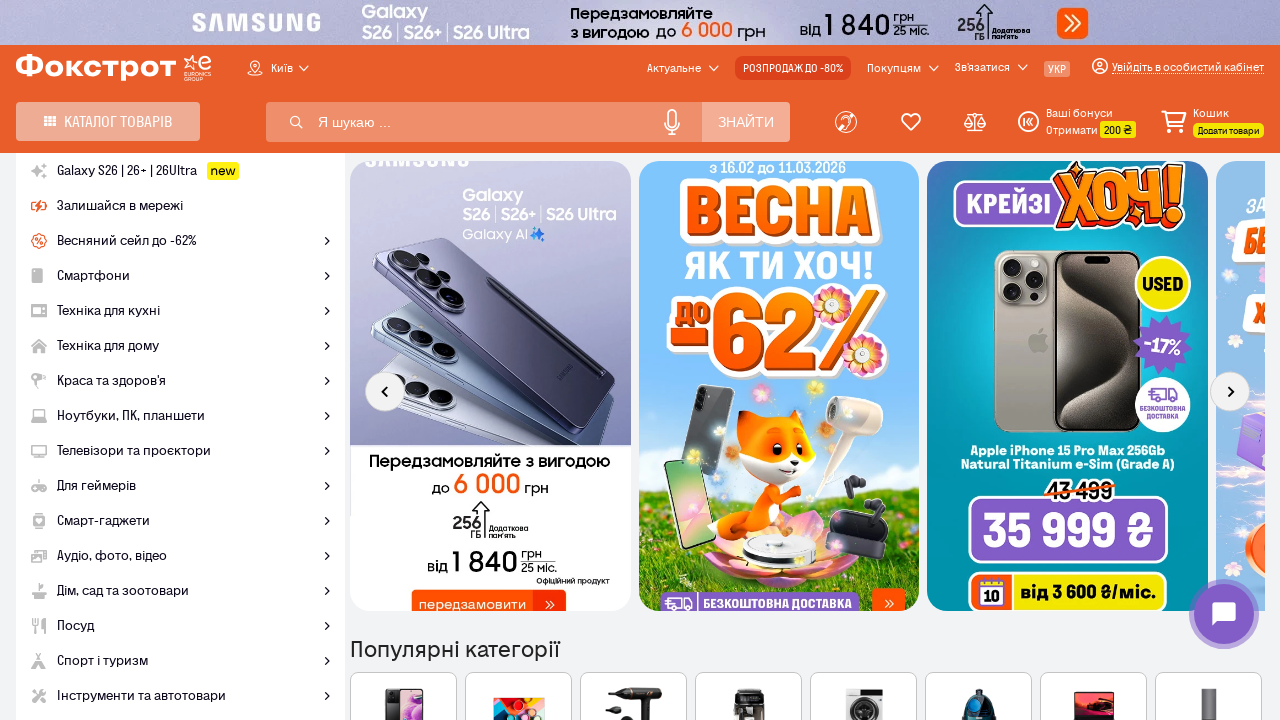

Search results page loaded with page title visible
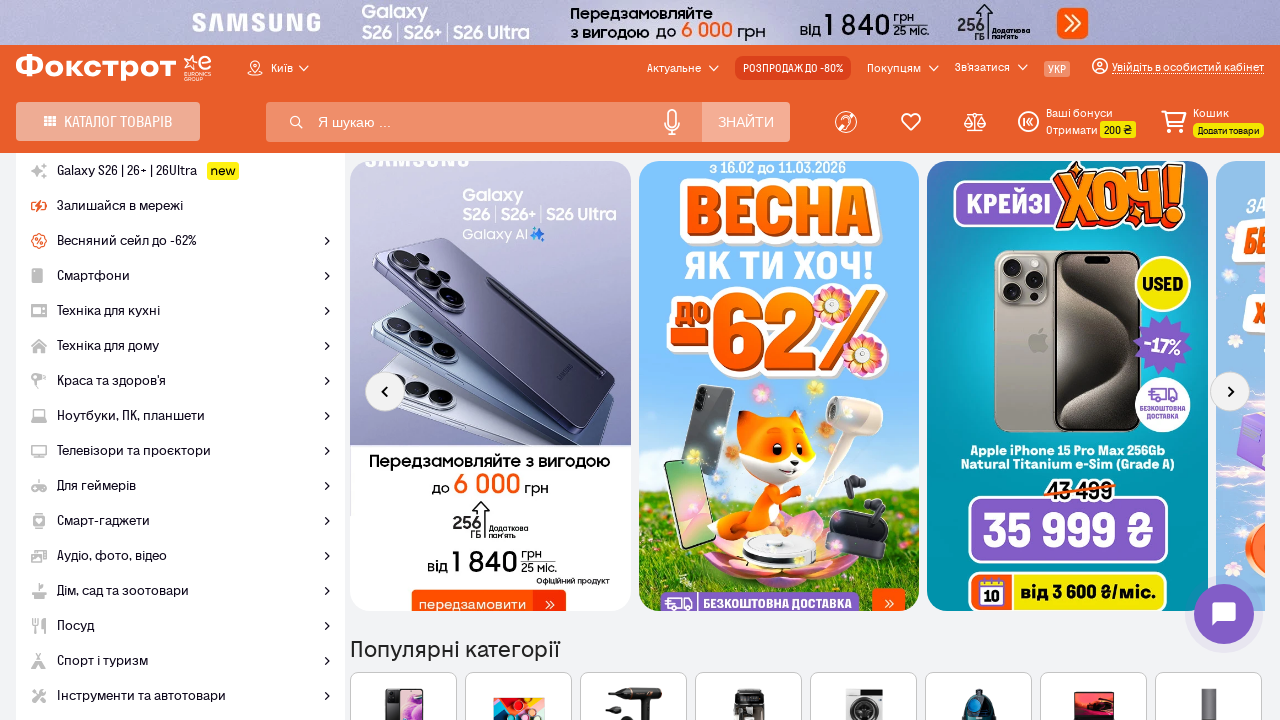

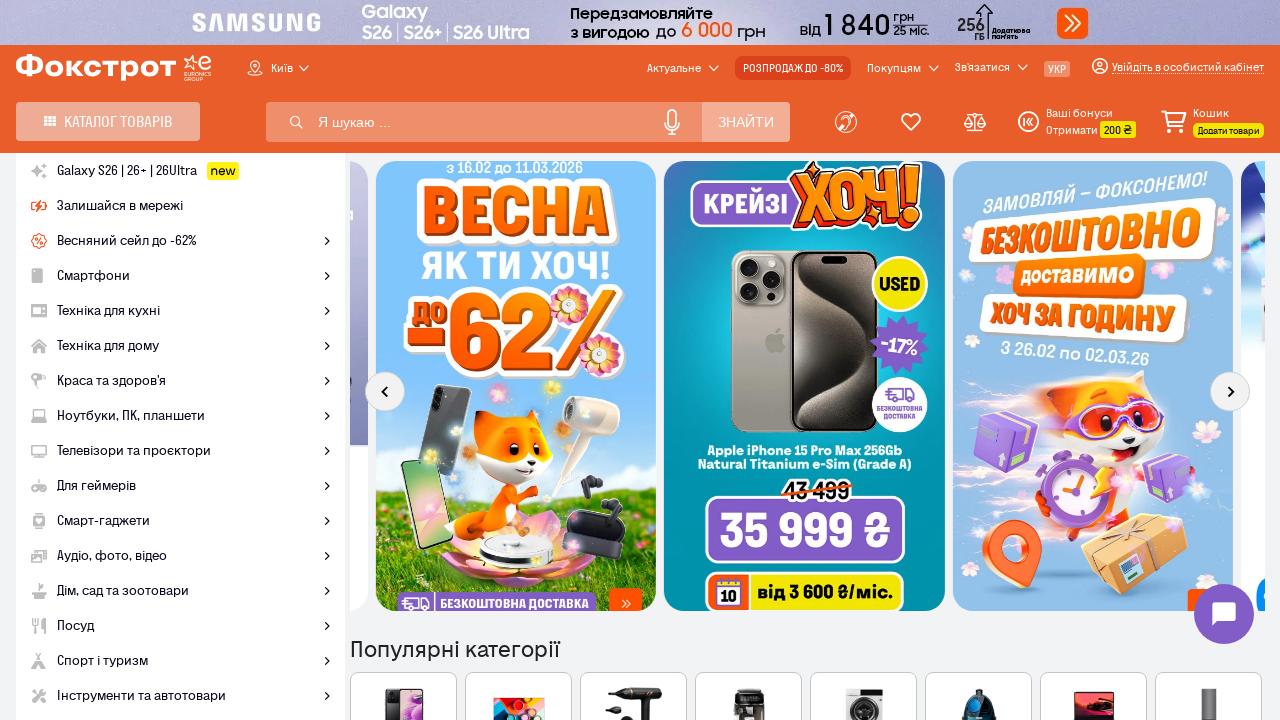